Tests dynamic content loading by clicking a start button and waiting for hidden content to become visible

Starting URL: https://the-internet.herokuapp.com/dynamic_loading/1

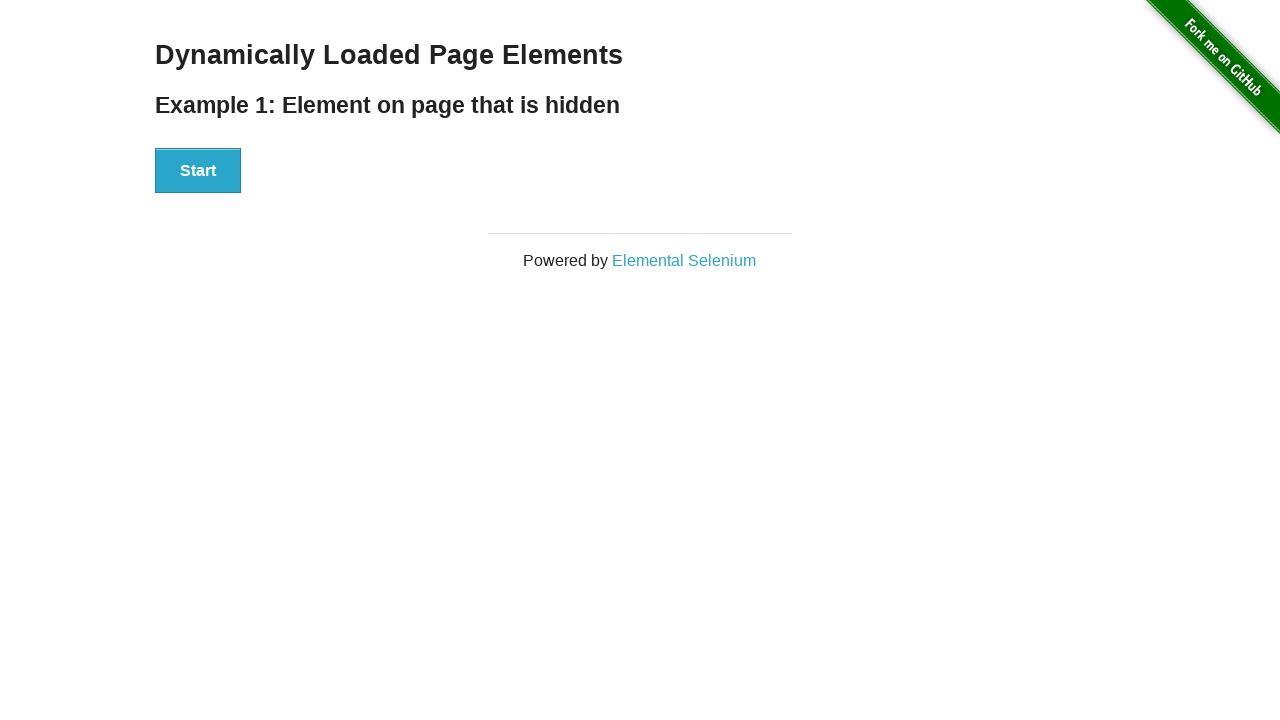

Clicked start button to trigger dynamic content loading at (198, 171) on [id='start'] button
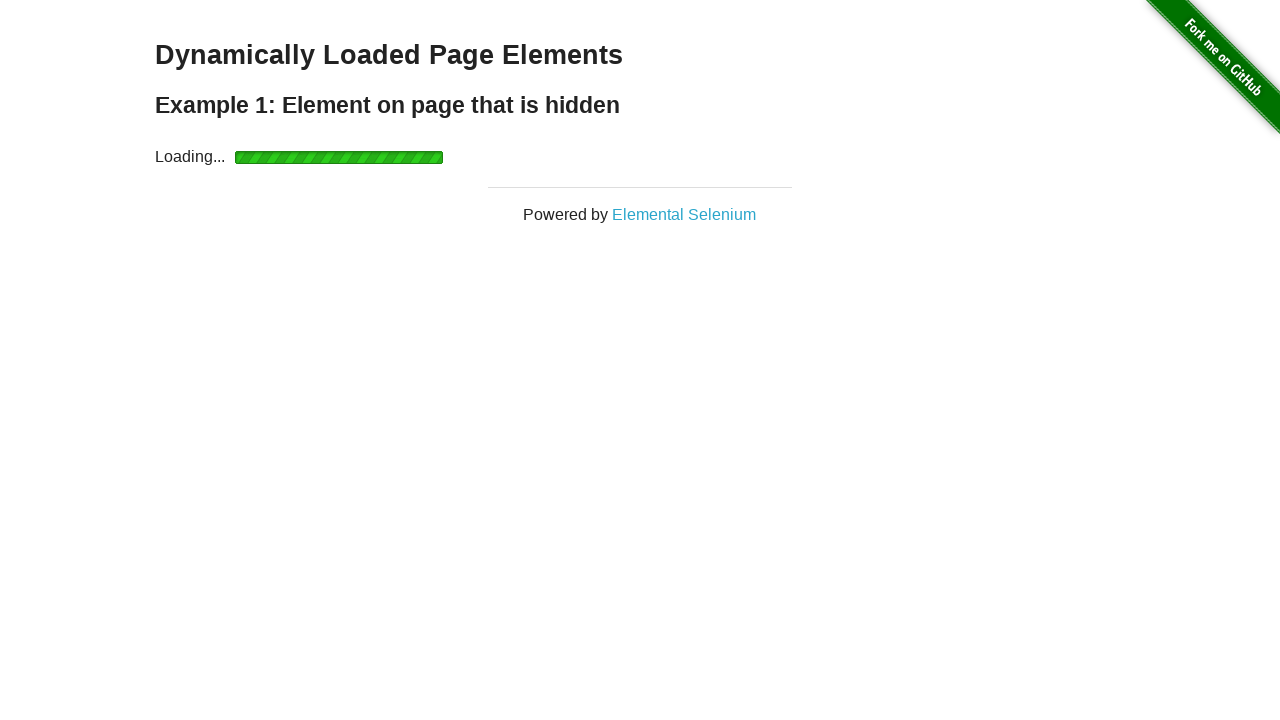

Dynamic content finished loading and became visible
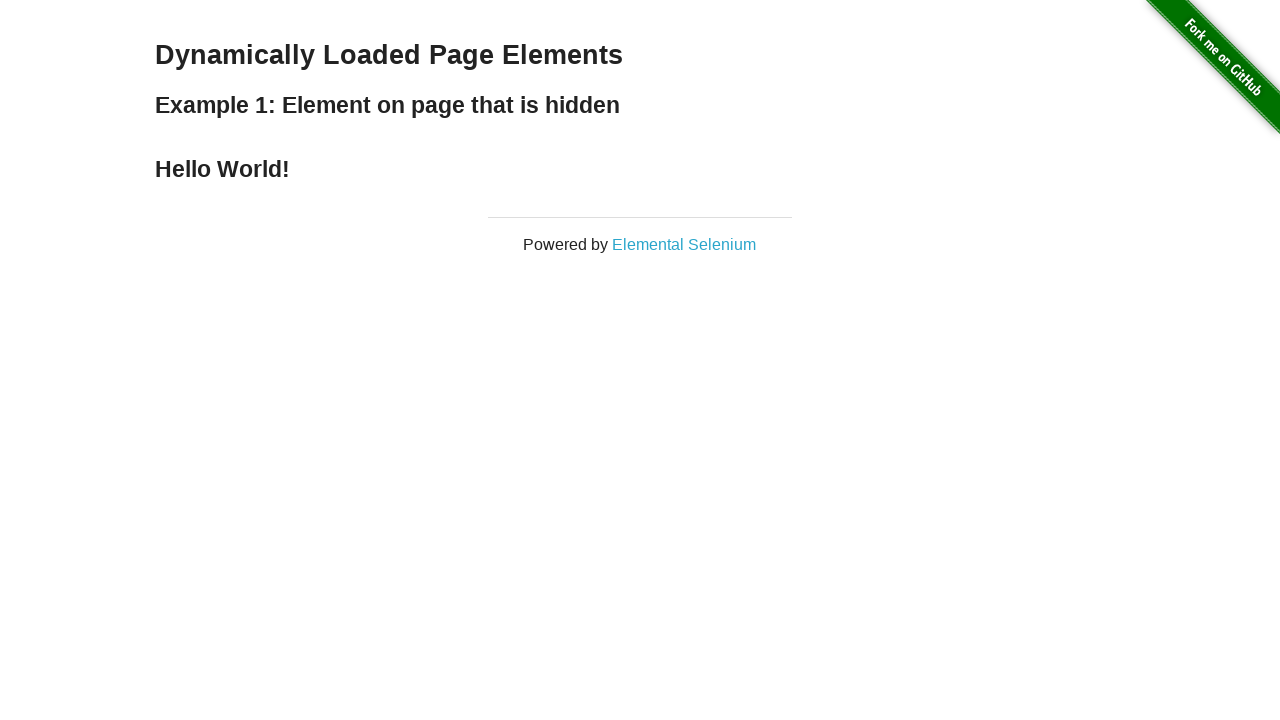

Retrieved text content from dynamically loaded element
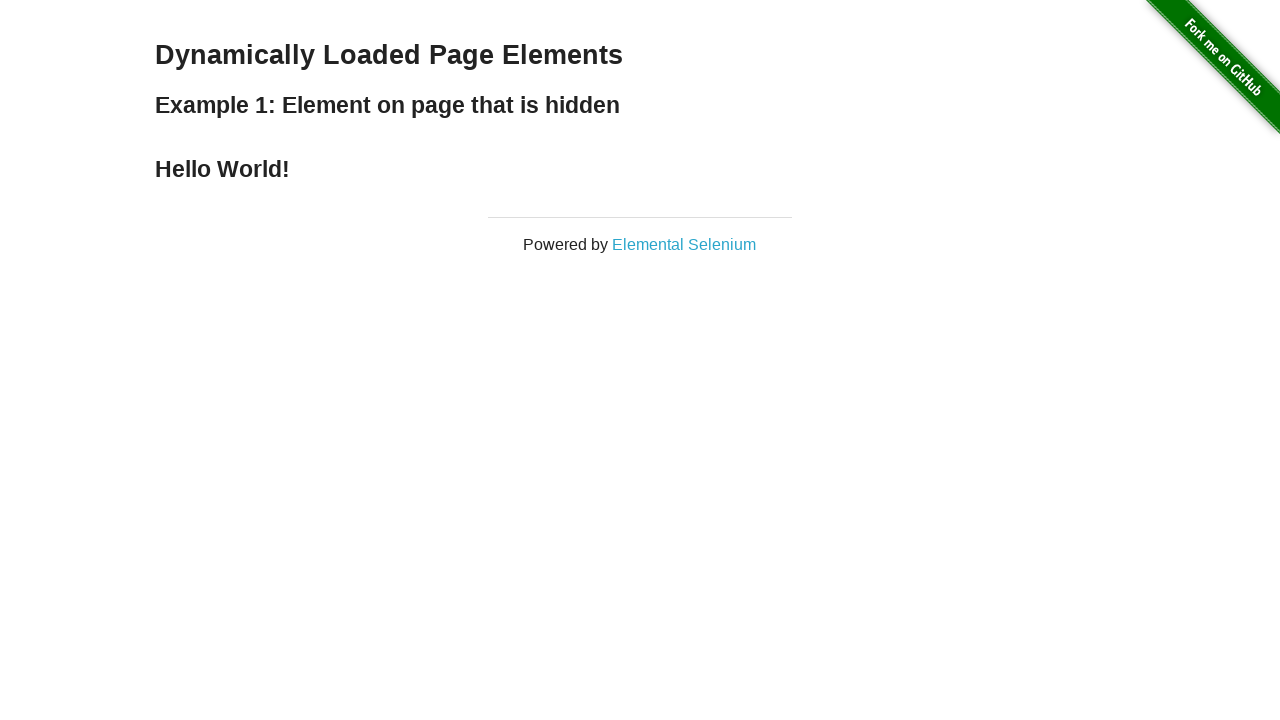

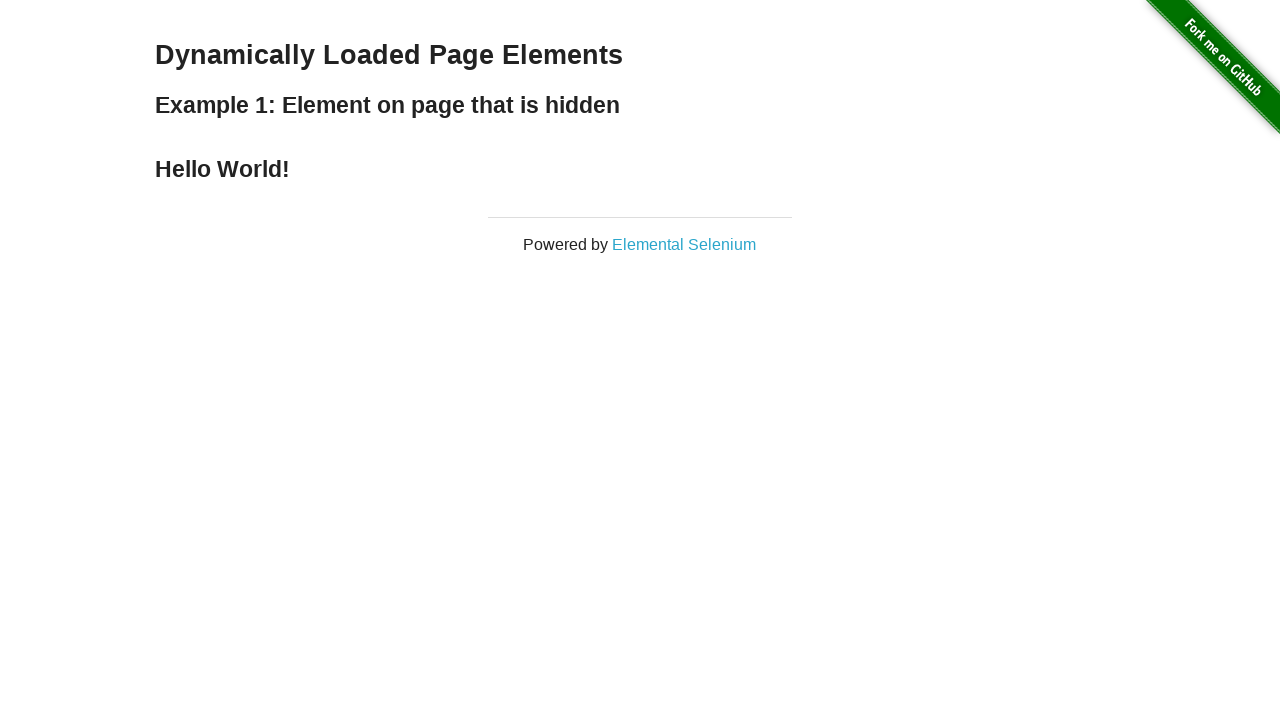